Tests clicking the forgot password link on the login page and verifies navigation to the password recovery page

Starting URL: http://passport.ddianle.com/login.html

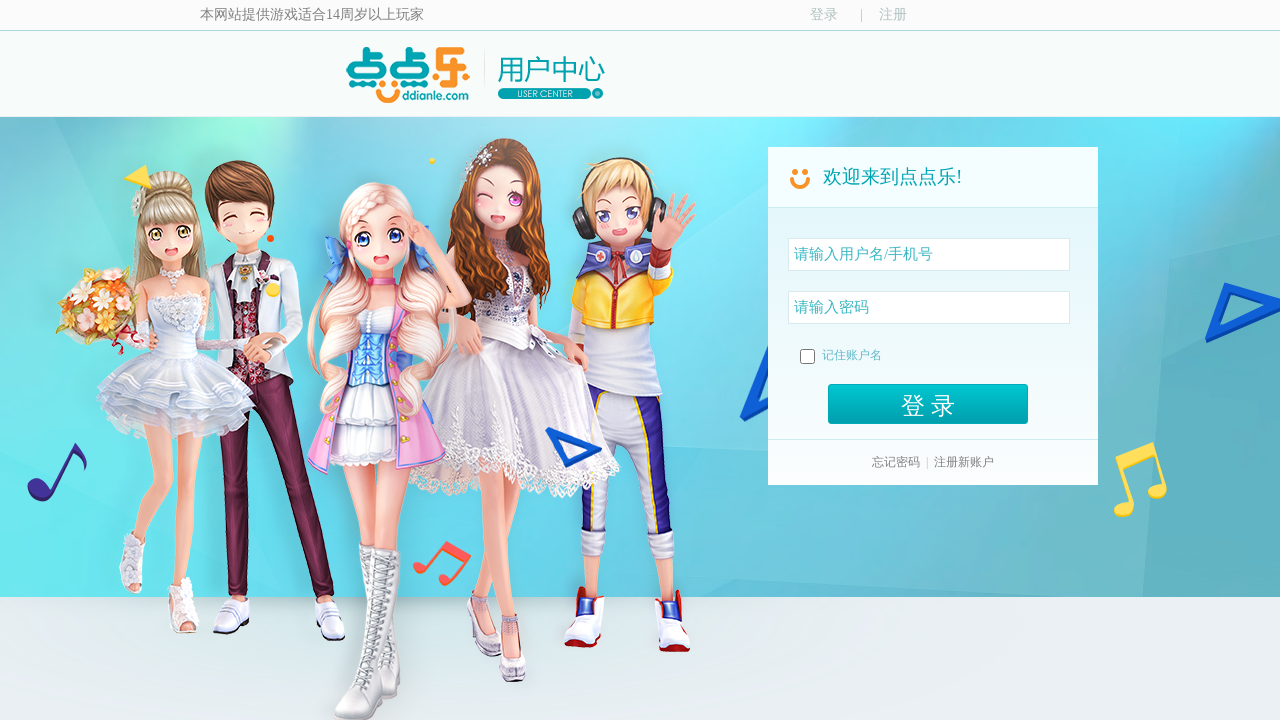

Clicked the 'Forgot password' link on login page at (899, 462) on xpath=//div[@class='forget']/span[contains(text(),'忘记密码')]
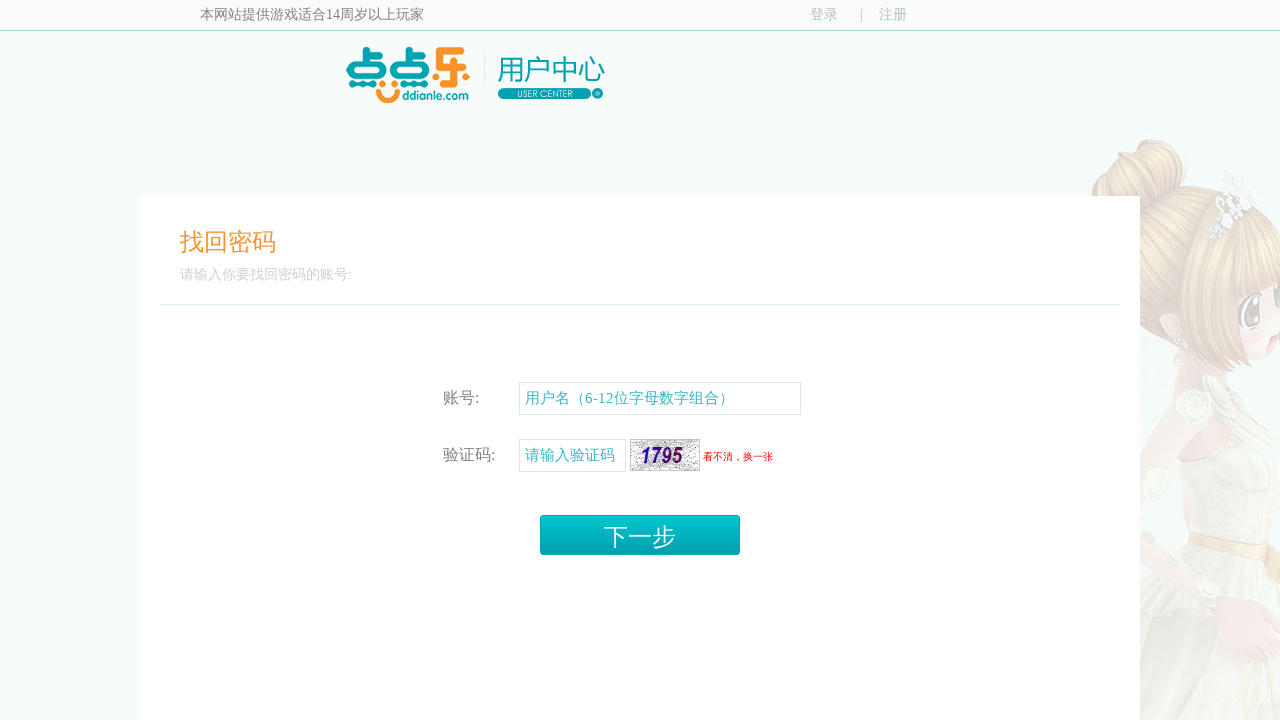

Password recovery page loaded successfully
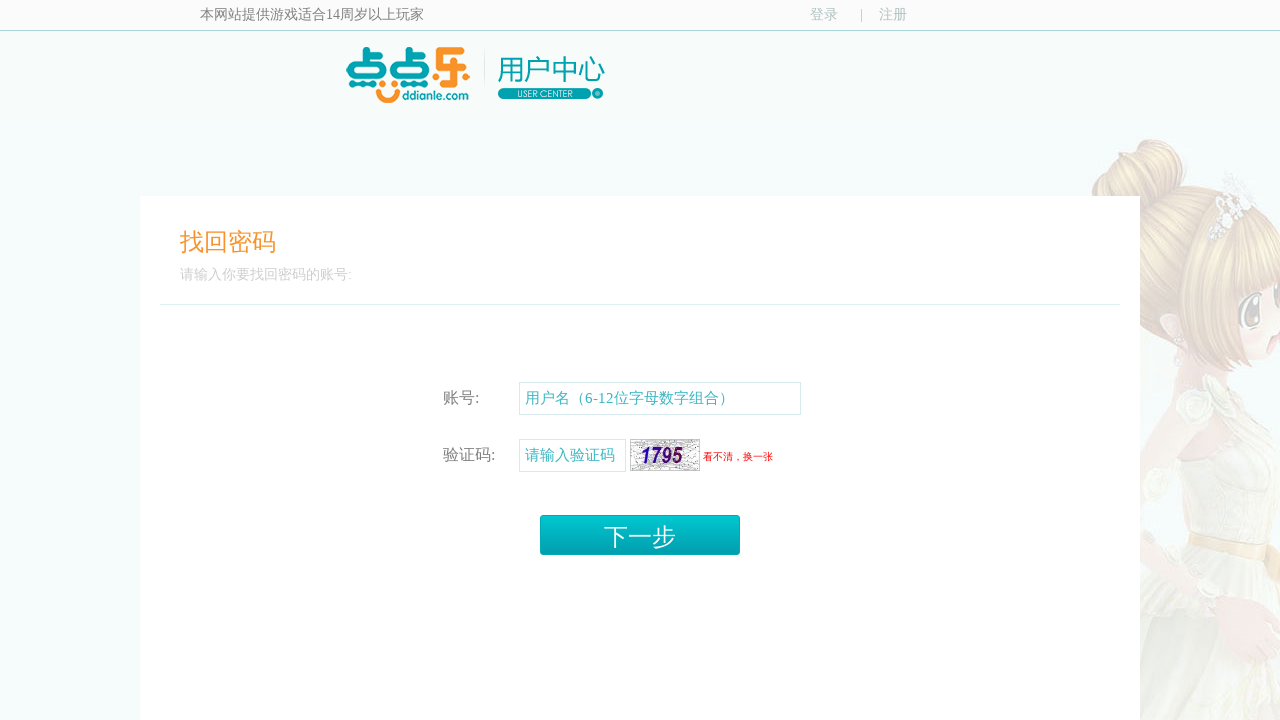

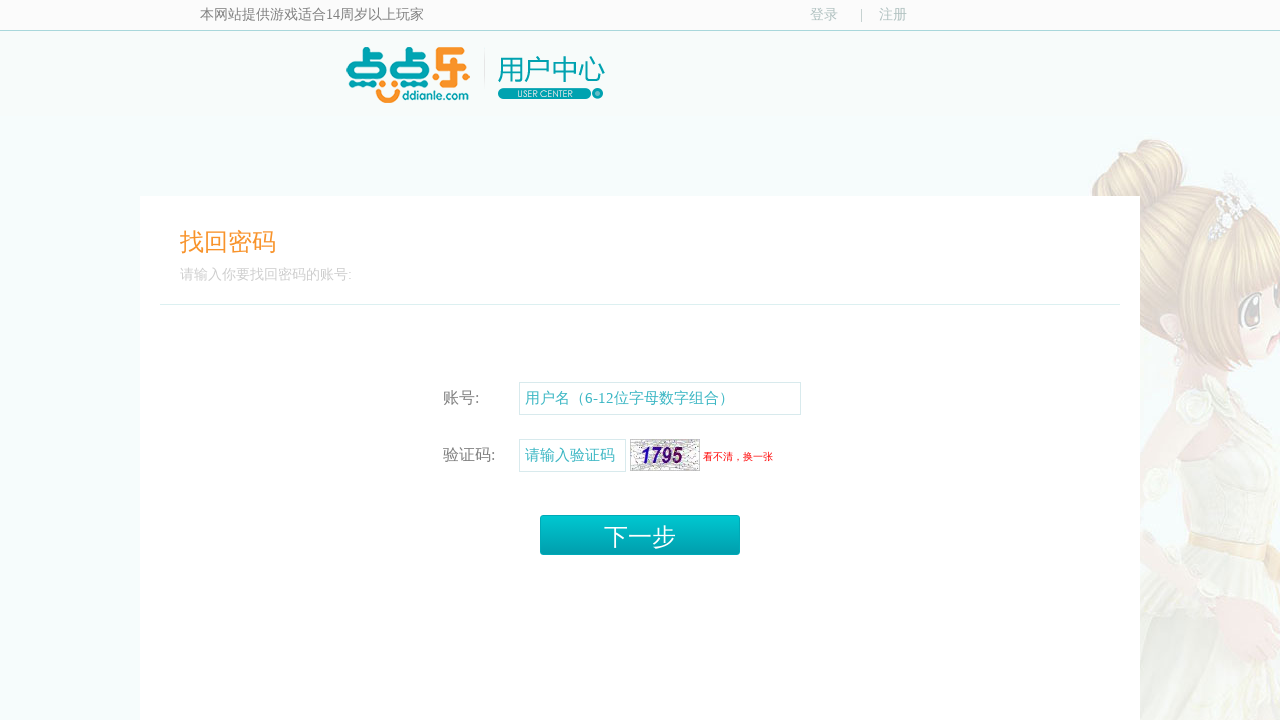